Tests e-commerce cart functionality by adding multiple items (Cucumber, Brocolli, Beetroot) to cart, proceeding to checkout, and applying a promo code to verify the discount is applied.

Starting URL: https://rahulshettyacademy.com/seleniumPractise/#/

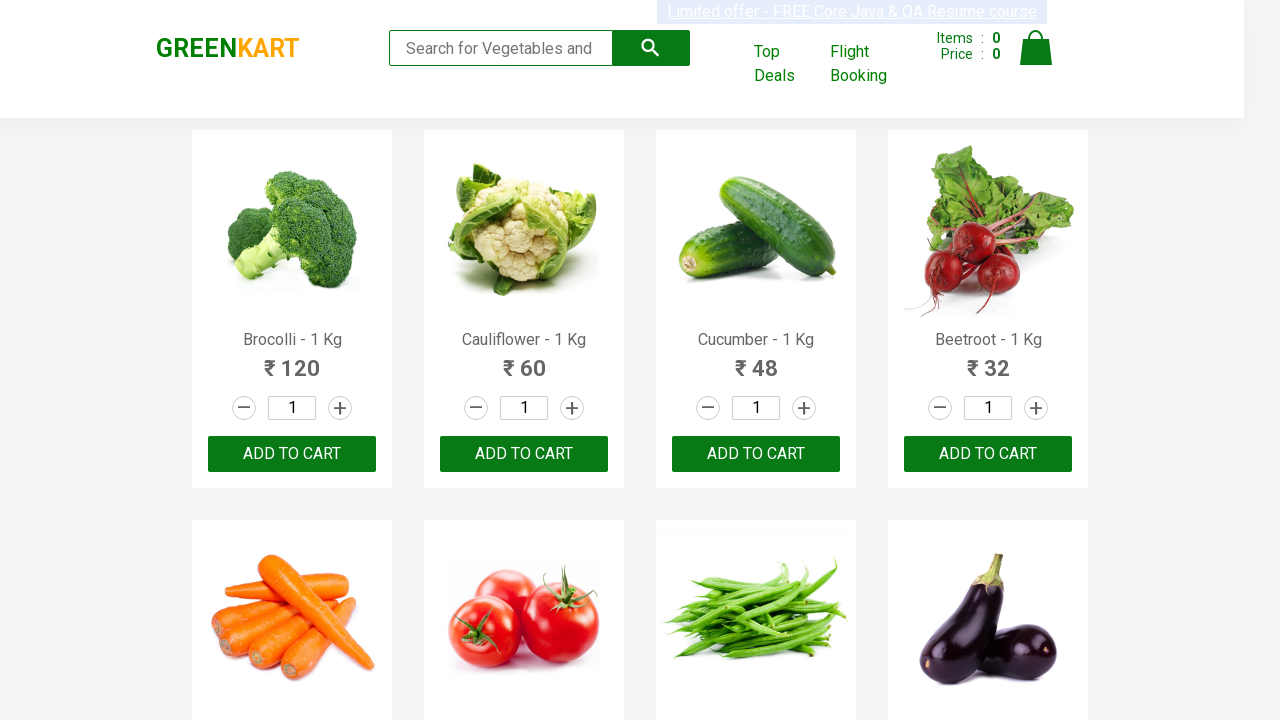

Waited for products to load on the page
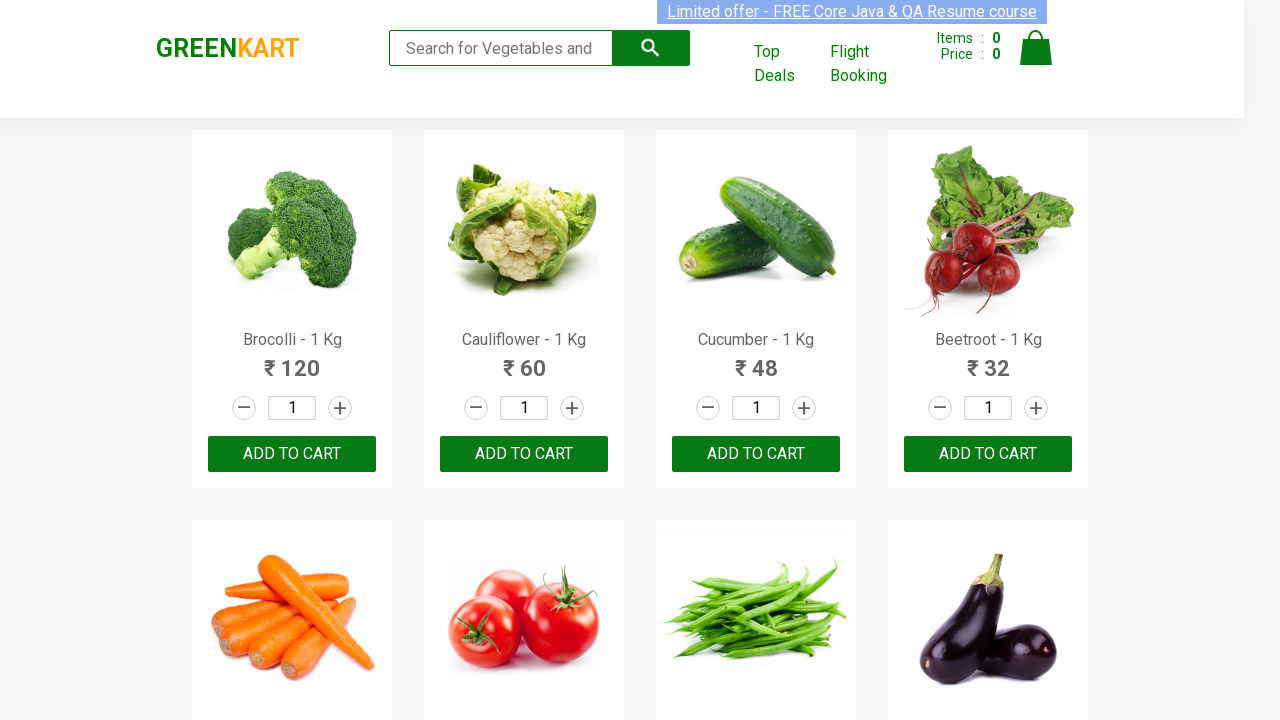

Retrieved all product elements from the page
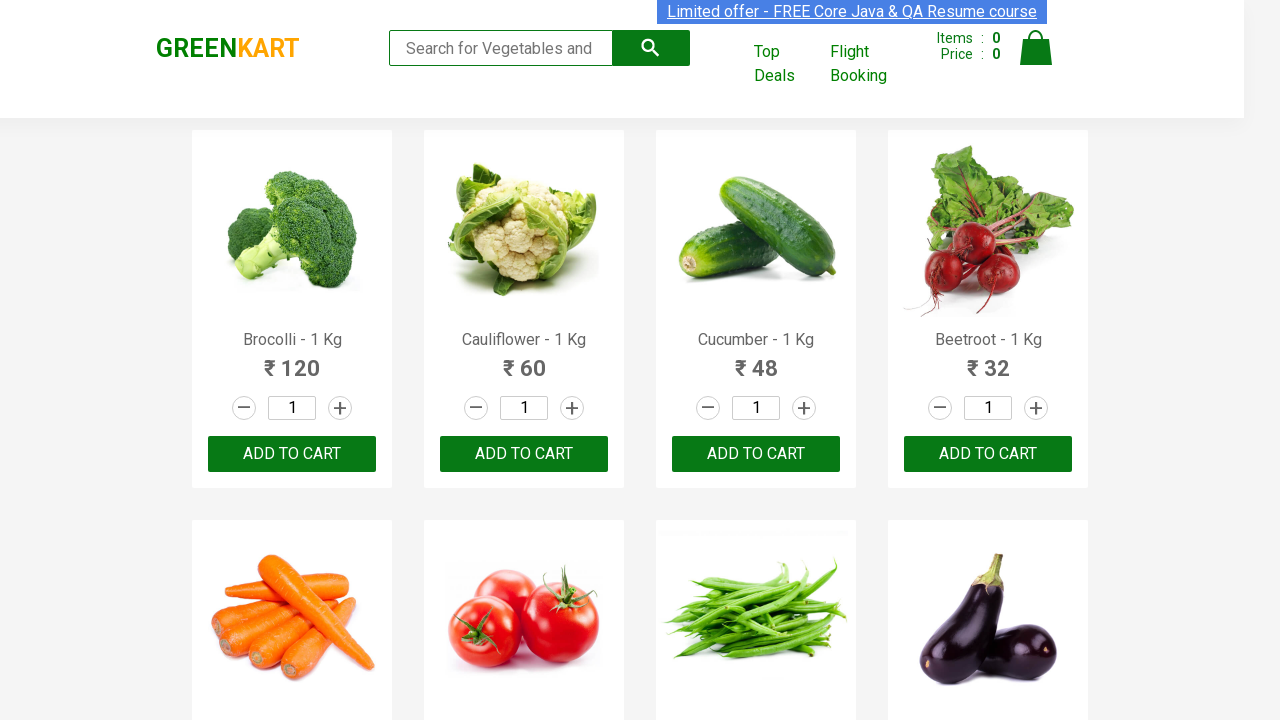

Added Brocolli to cart at (292, 454) on xpath=//div[@class='product-action']/button >> nth=0
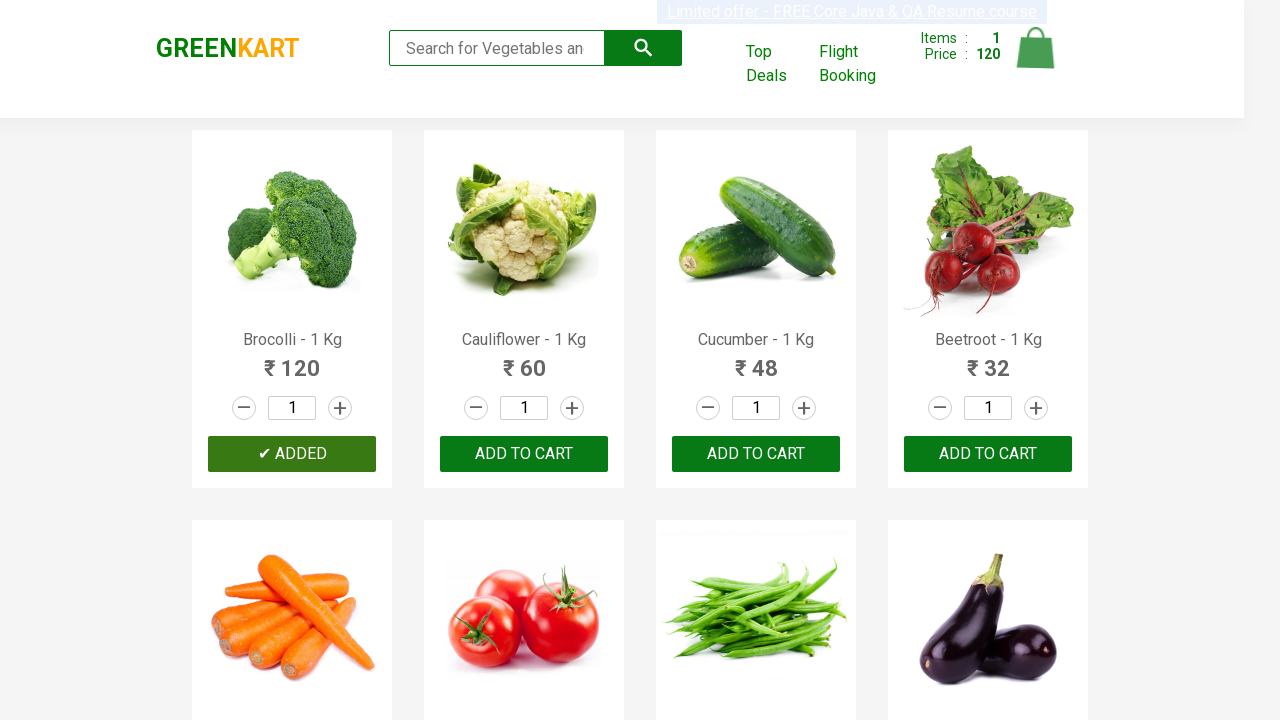

Added Cucumber to cart at (756, 454) on xpath=//div[@class='product-action']/button >> nth=2
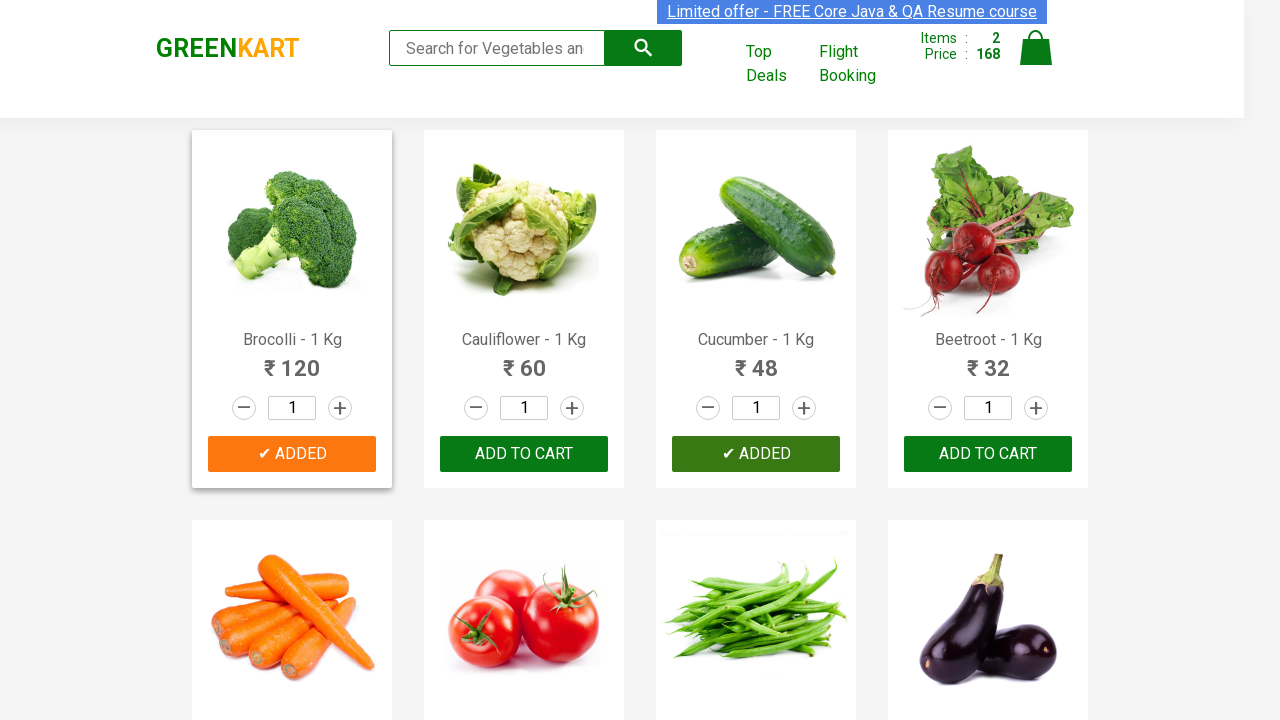

Added Beetroot to cart at (988, 454) on xpath=//div[@class='product-action']/button >> nth=3
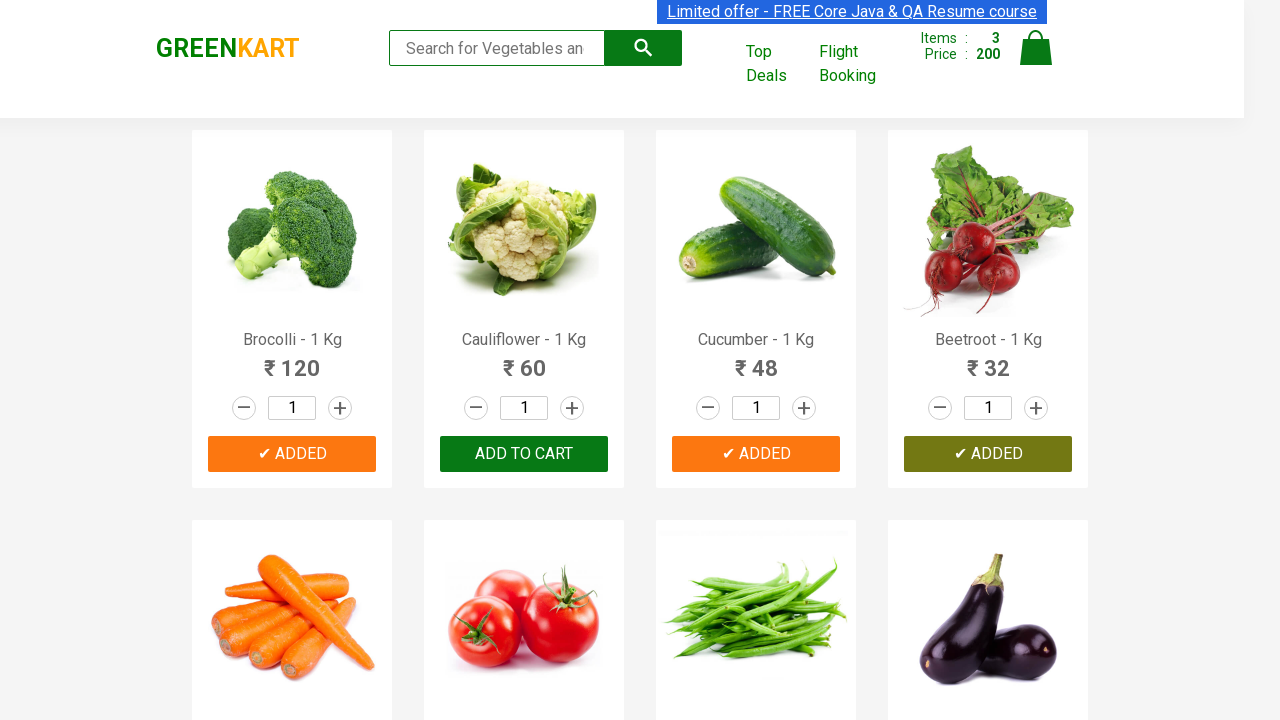

Clicked on cart icon to view cart at (1036, 48) on img[alt='Cart']
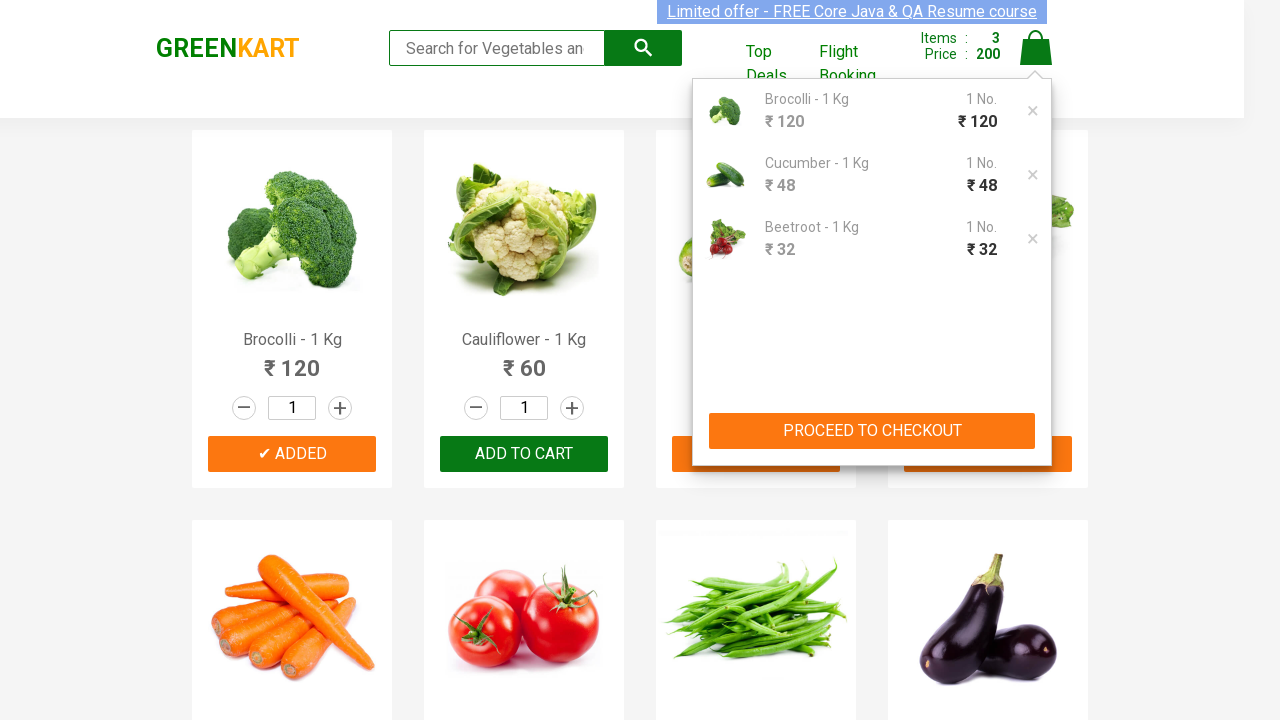

Clicked PROCEED TO CHECKOUT button at (872, 431) on xpath=//button[text()='PROCEED TO CHECKOUT']
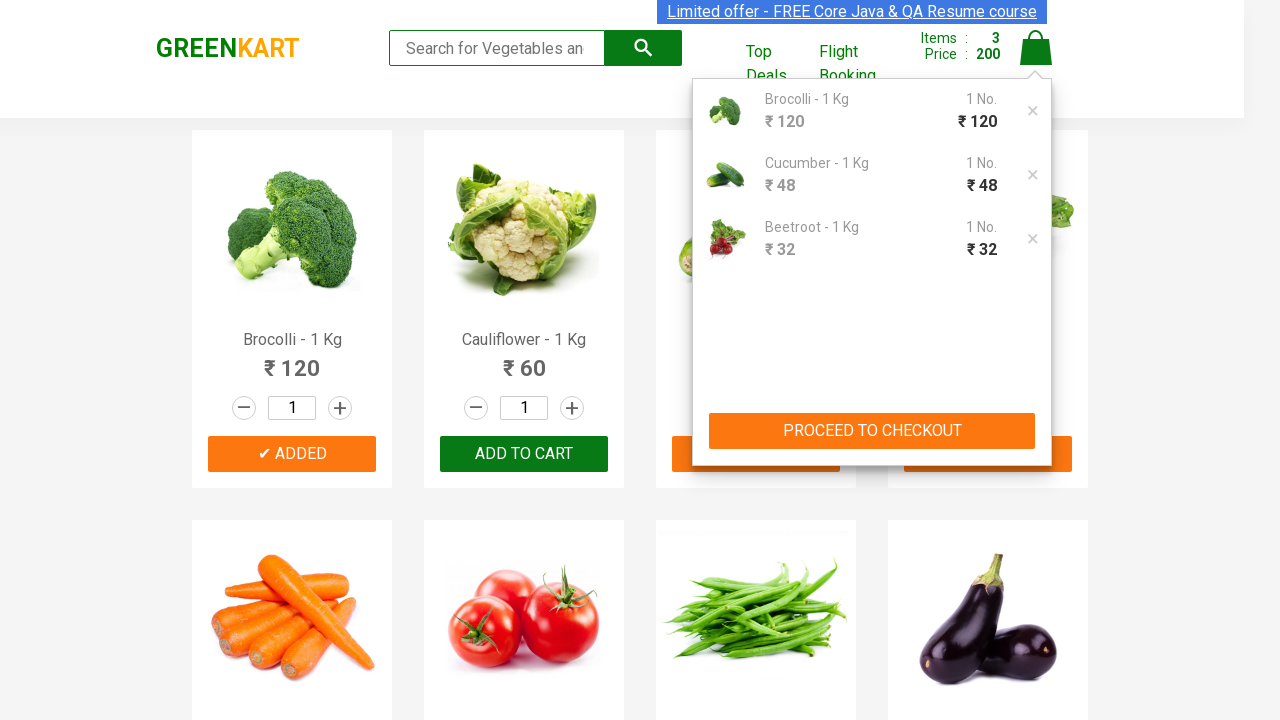

Entered promo code 'rahulshettyacademy' on input[placeholder='Enter promo code']
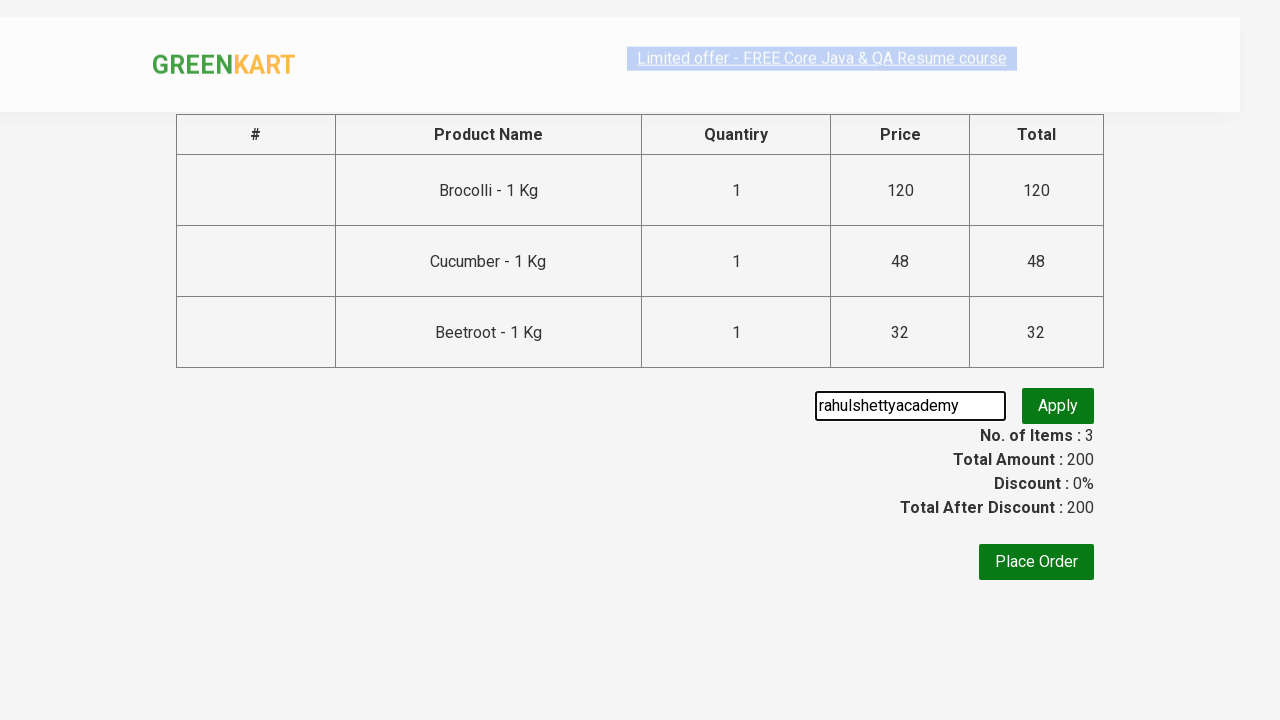

Clicked Apply promo button at (1058, 406) on .promoBtn
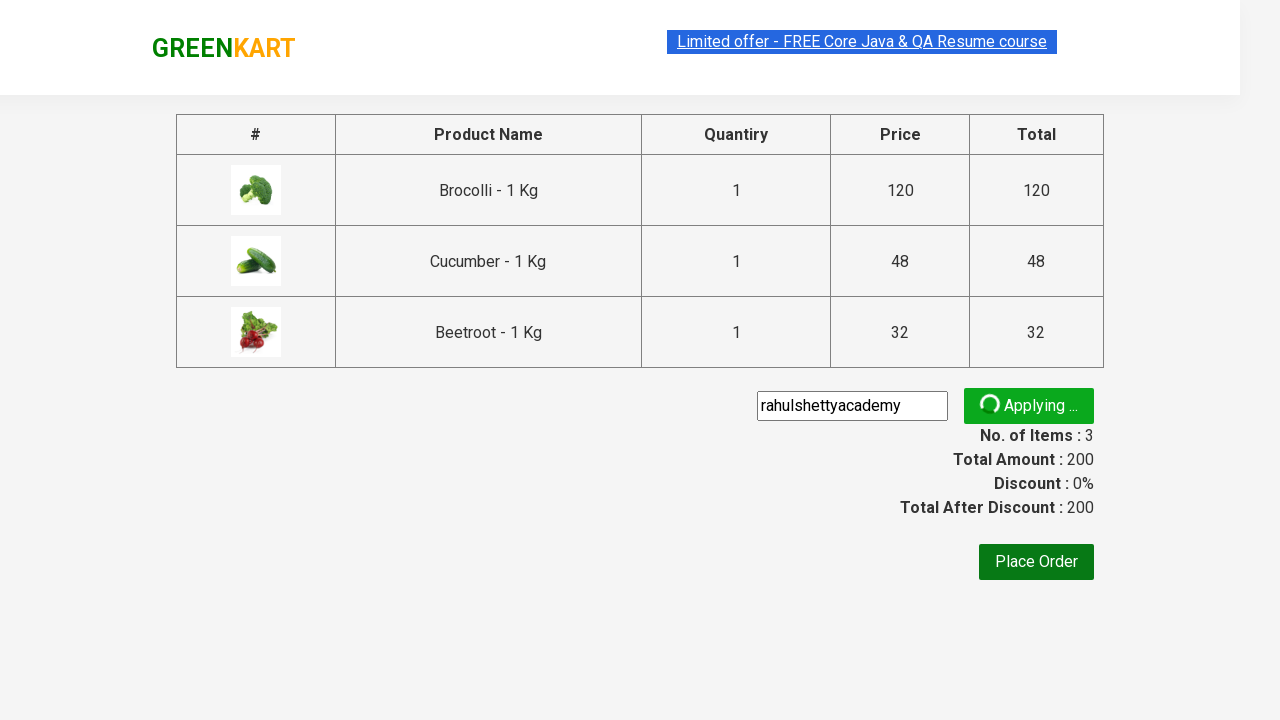

Promo code discount applied successfully
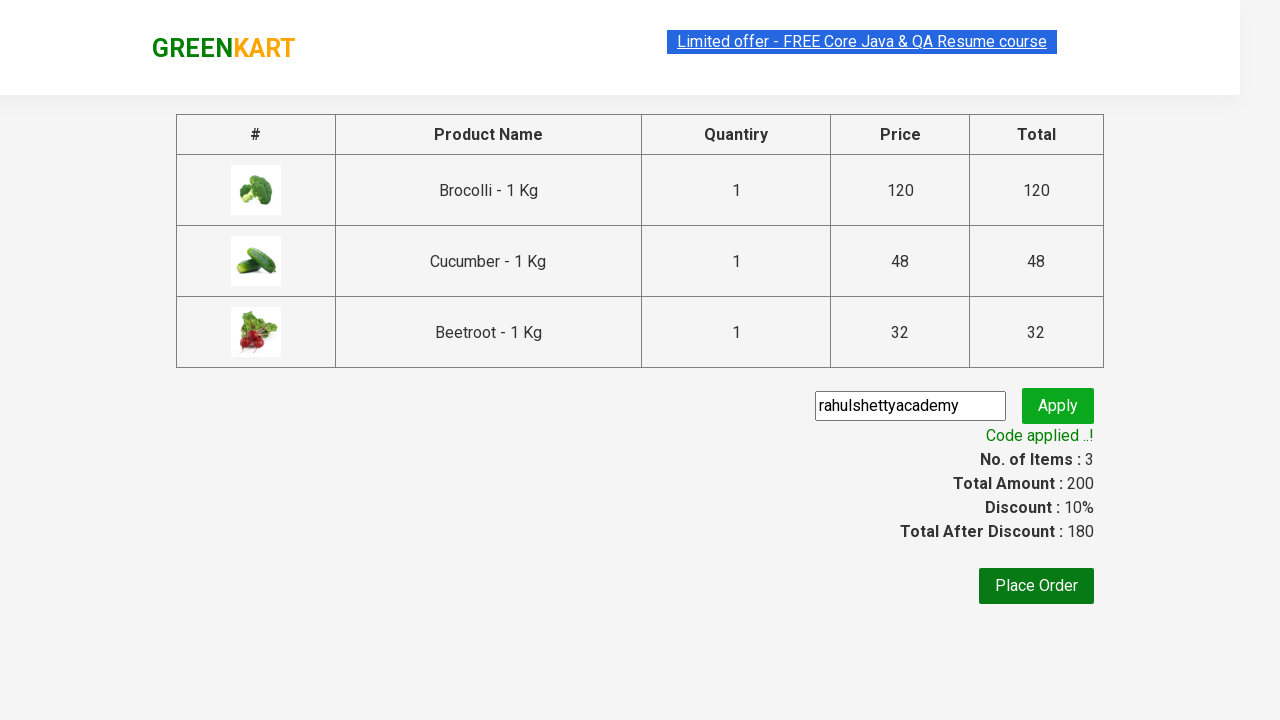

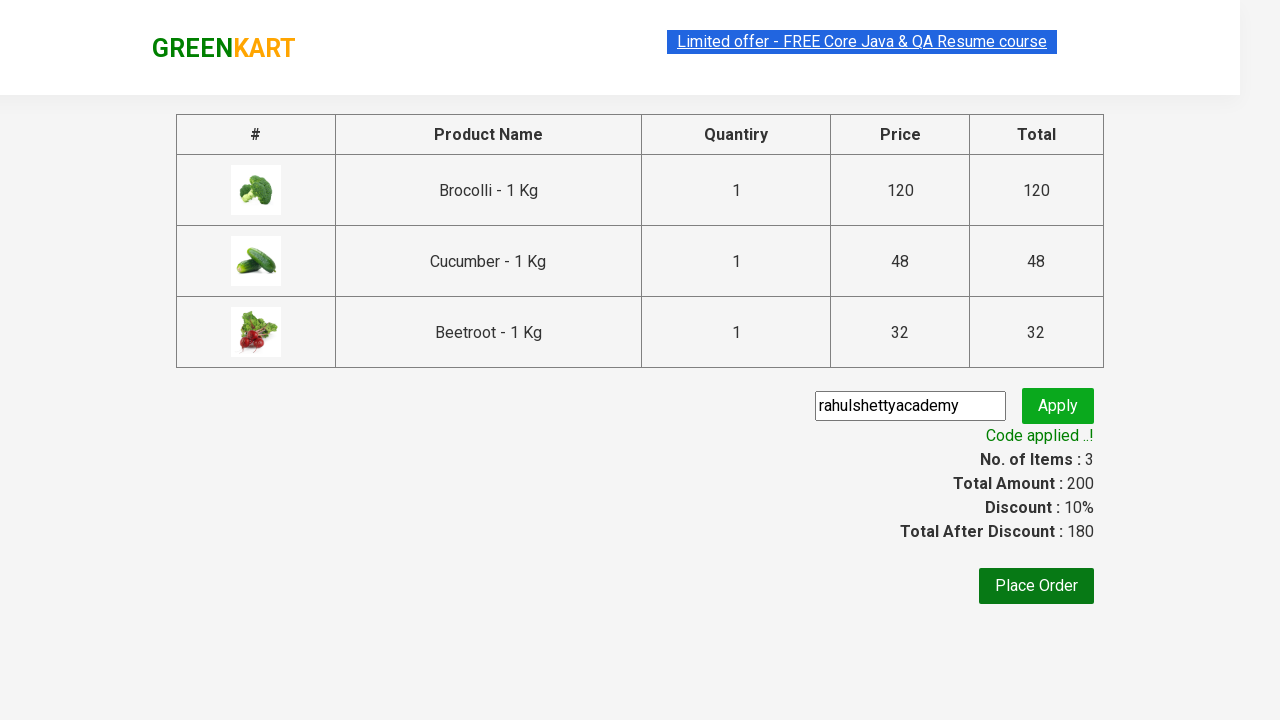